Tests that new todo items are appended to the bottom of the list and the counter displays correctly.

Starting URL: https://demo.playwright.dev/todomvc

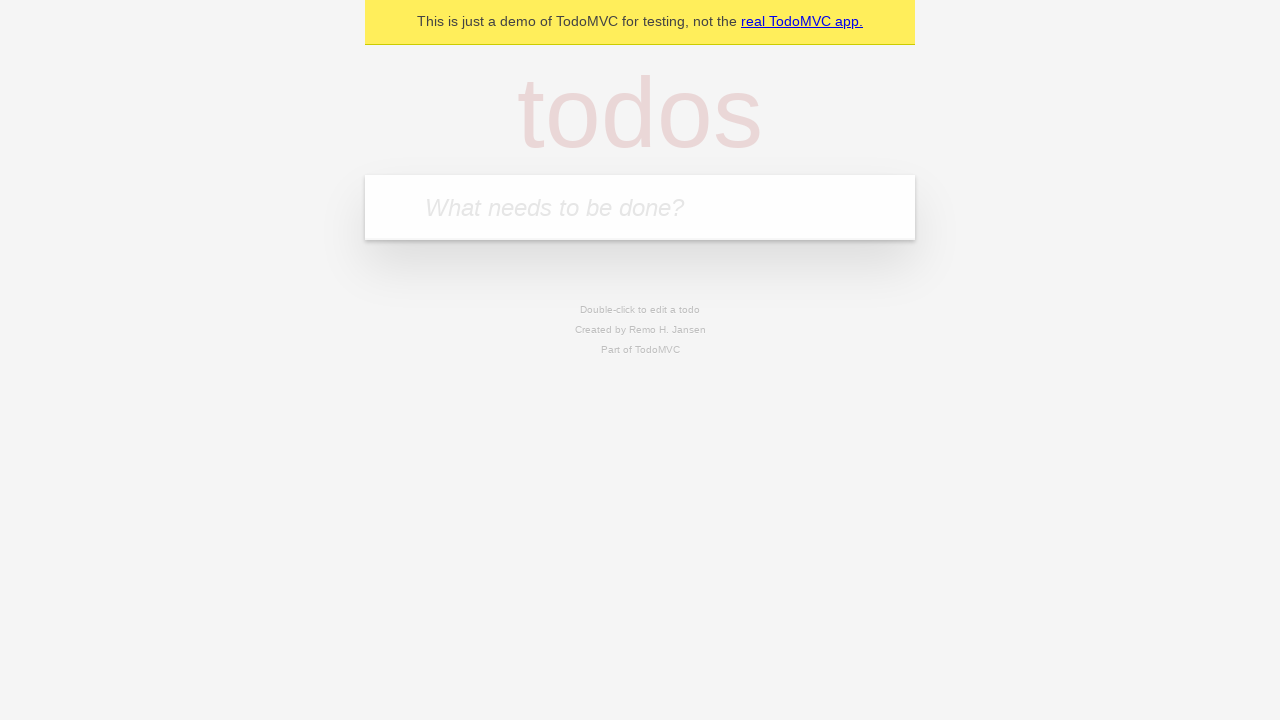

Filled input field with 'buy some cheese' on internal:attr=[placeholder="What needs to be done?"i]
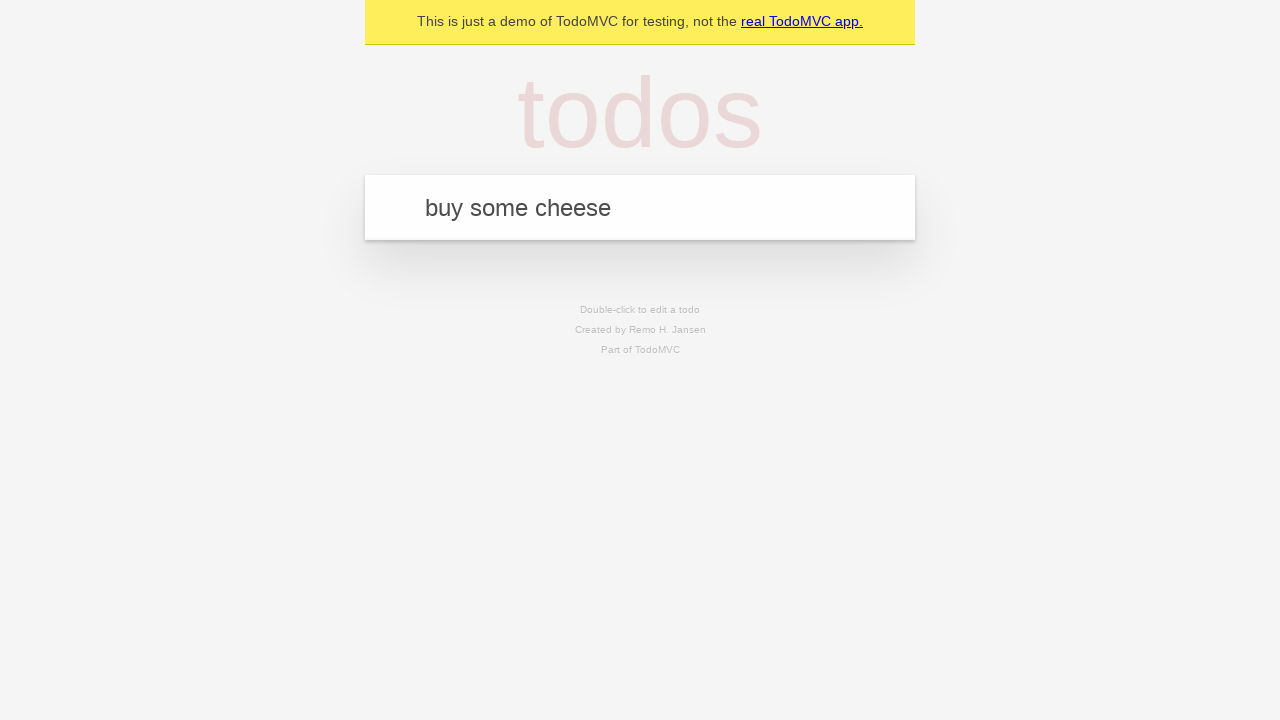

Pressed Enter to add first todo item on internal:attr=[placeholder="What needs to be done?"i]
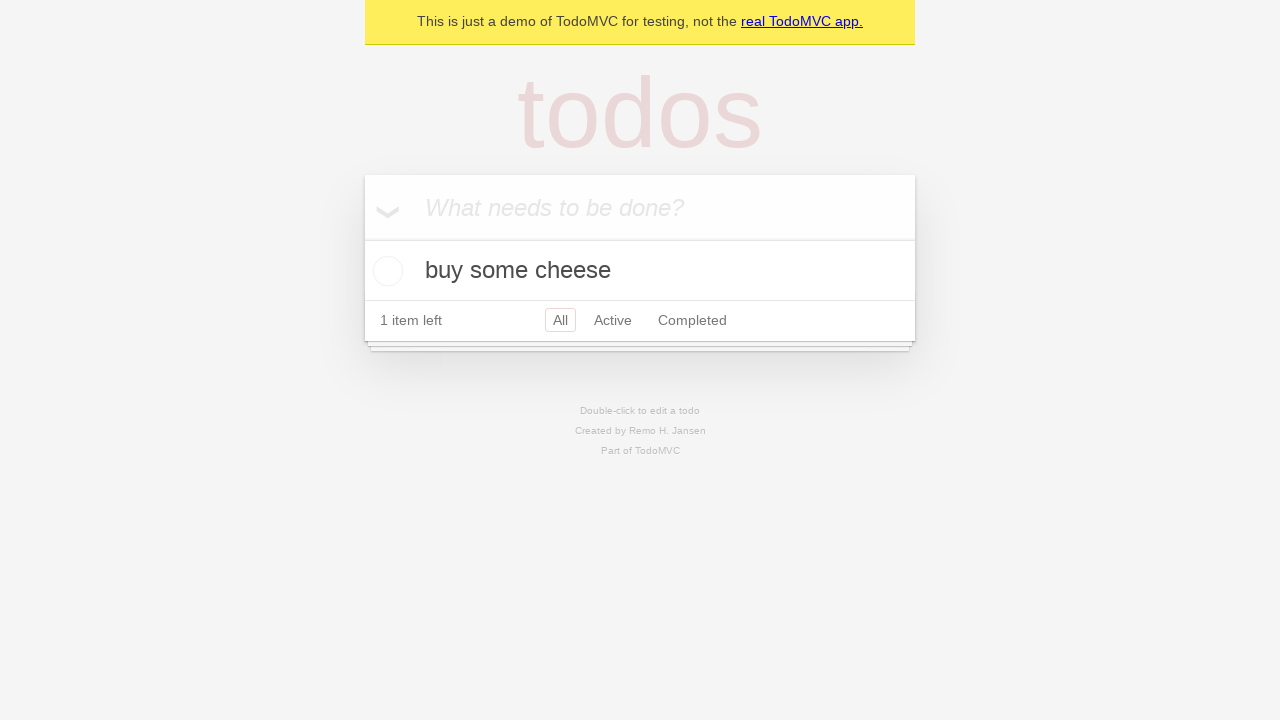

Filled input field with 'feed the cat' on internal:attr=[placeholder="What needs to be done?"i]
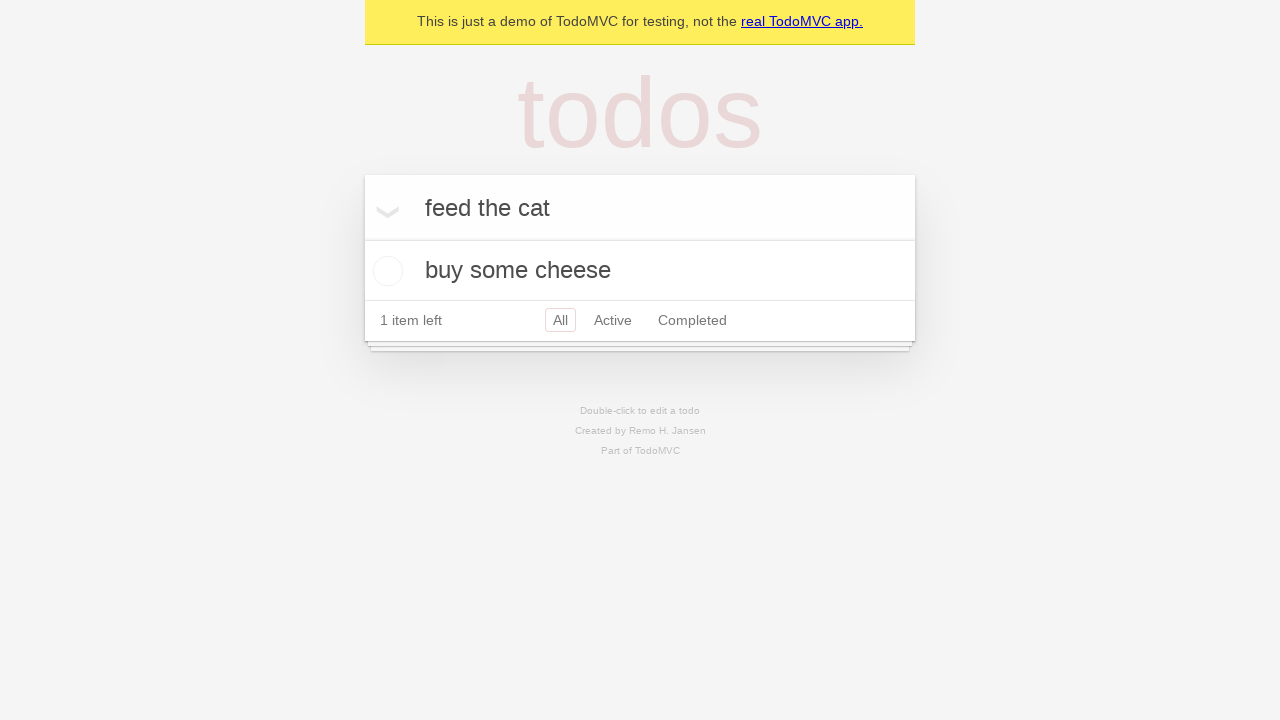

Pressed Enter to add second todo item on internal:attr=[placeholder="What needs to be done?"i]
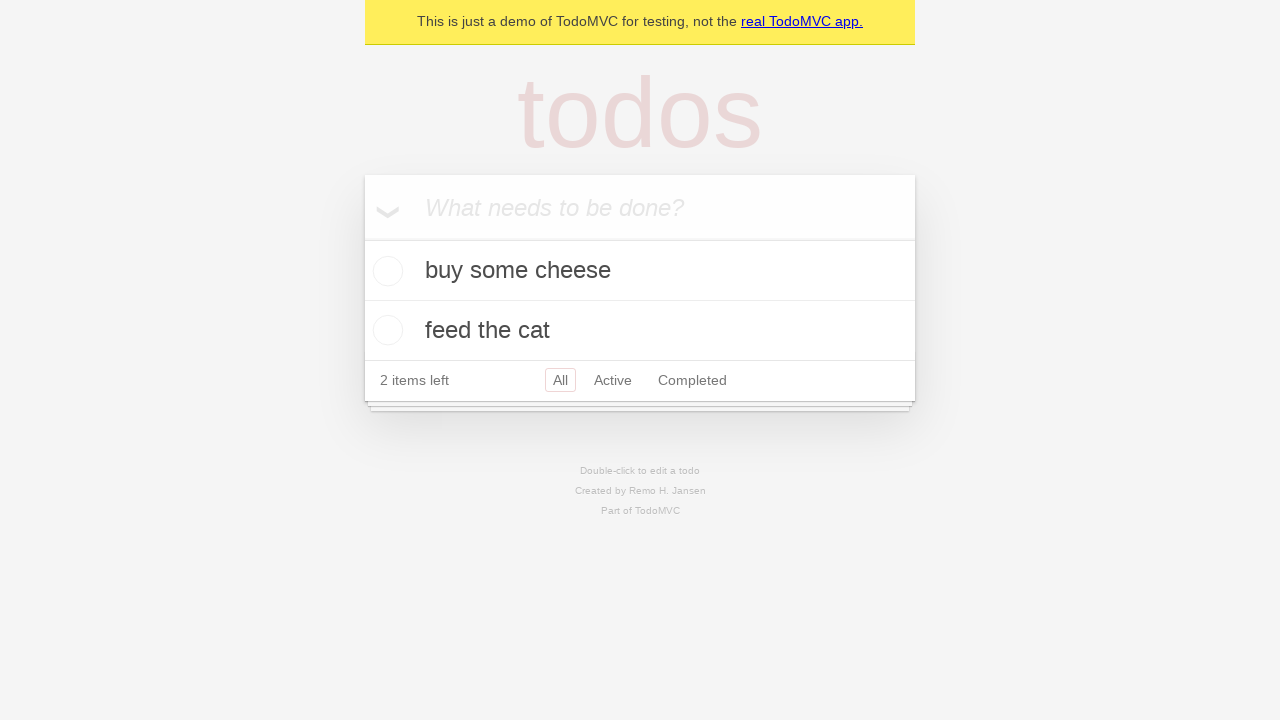

Filled input field with 'book a doctors appointment' on internal:attr=[placeholder="What needs to be done?"i]
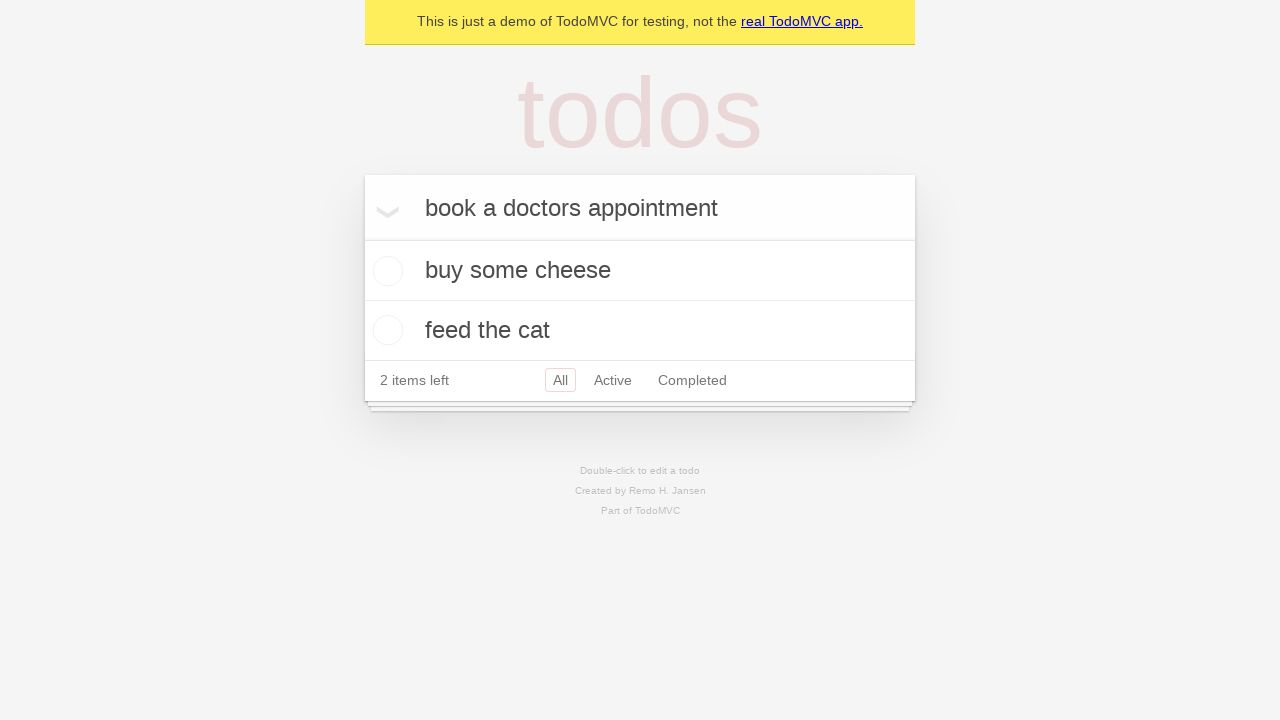

Pressed Enter to add third todo item on internal:attr=[placeholder="What needs to be done?"i]
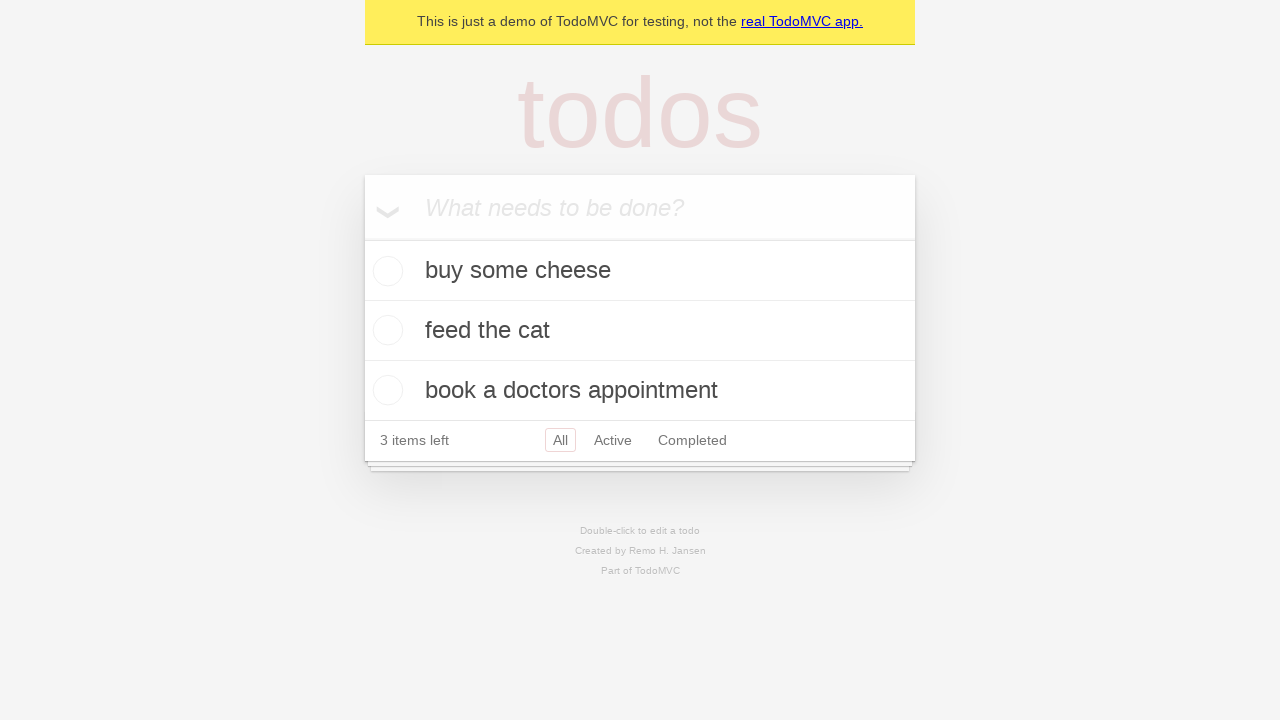

Verified all 3 todo items are rendered in the DOM
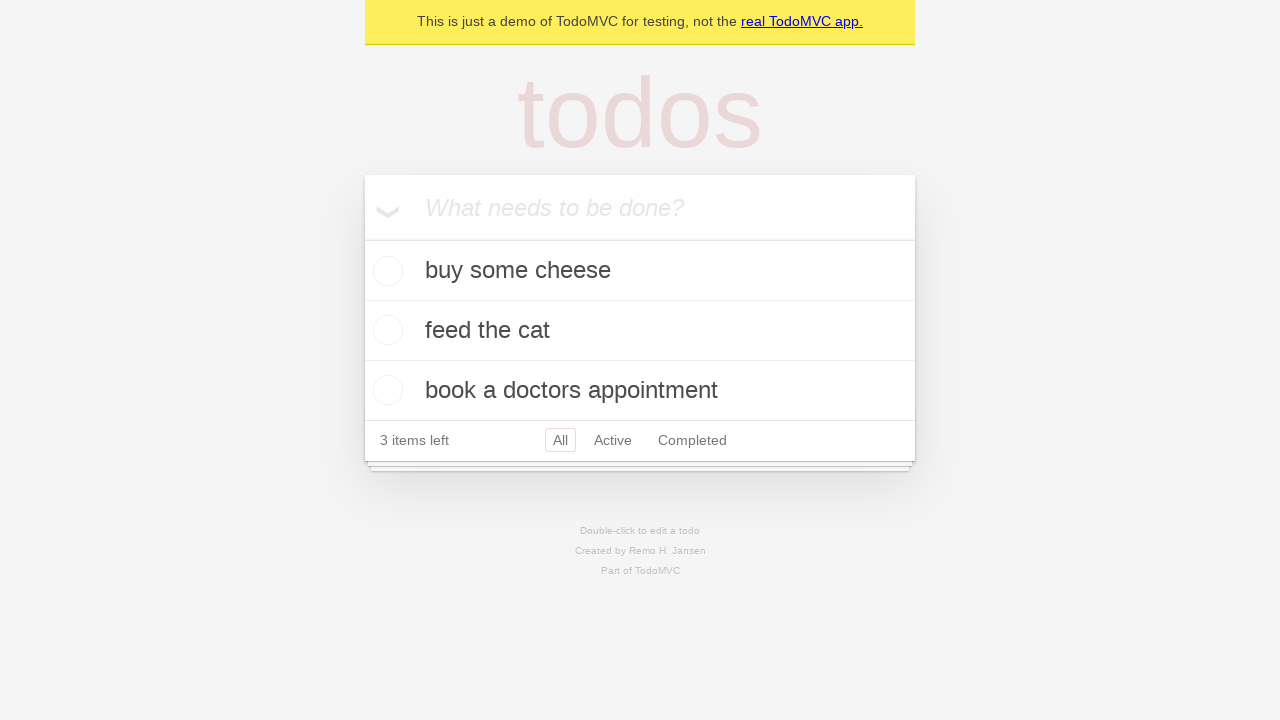

Verified counter displays '3 items left'
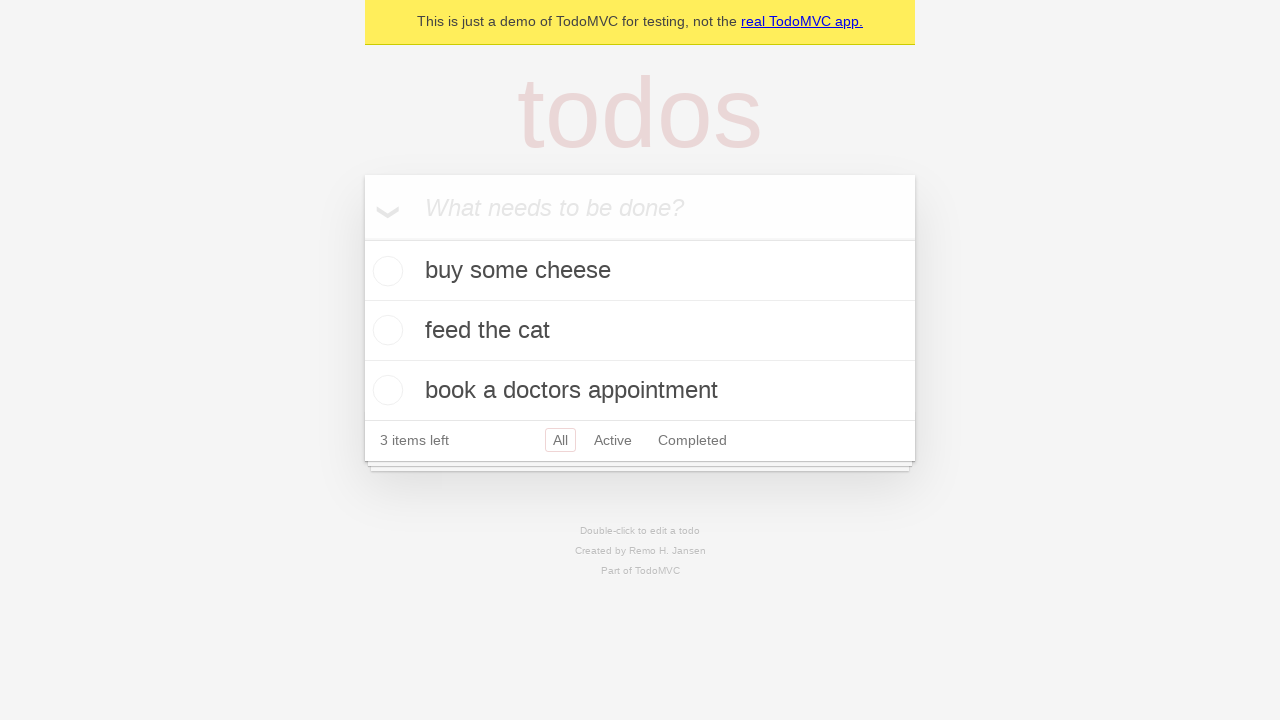

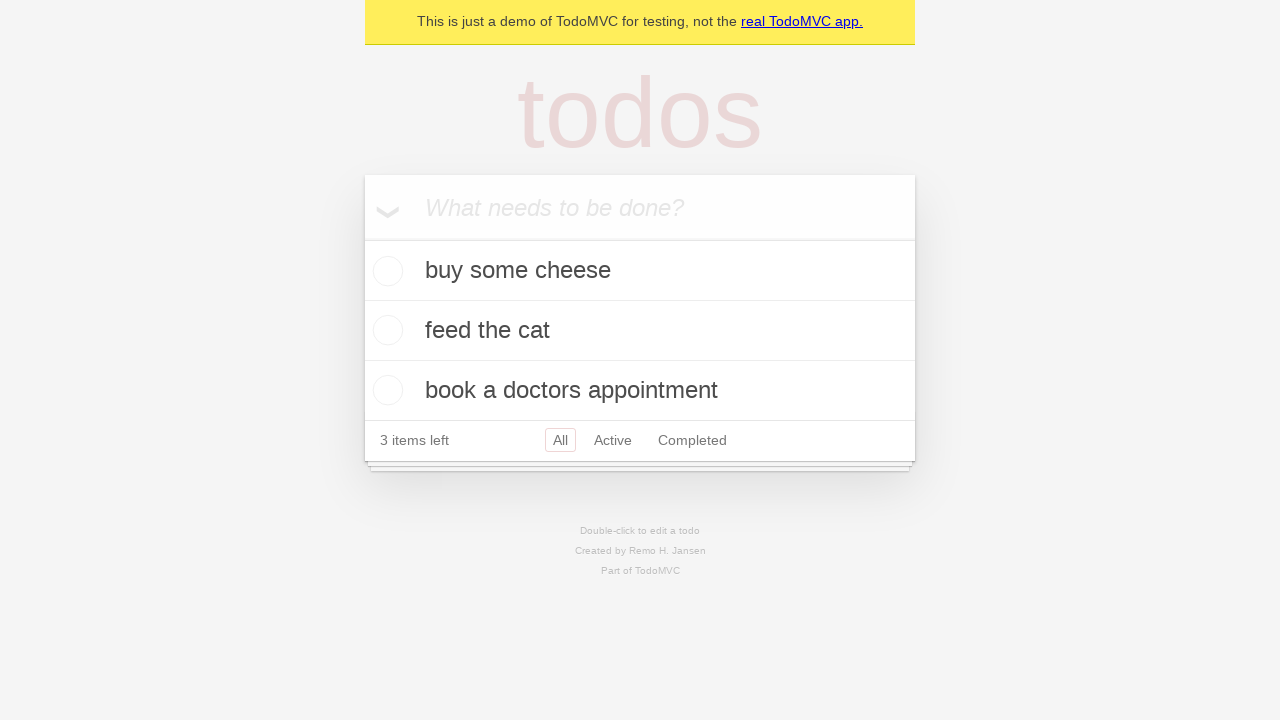